Tests JavaScript alert handling by clicking a button that triggers a simple alert, then accepting the alert dialog.

Starting URL: https://demo.automationtesting.in/Alerts.html

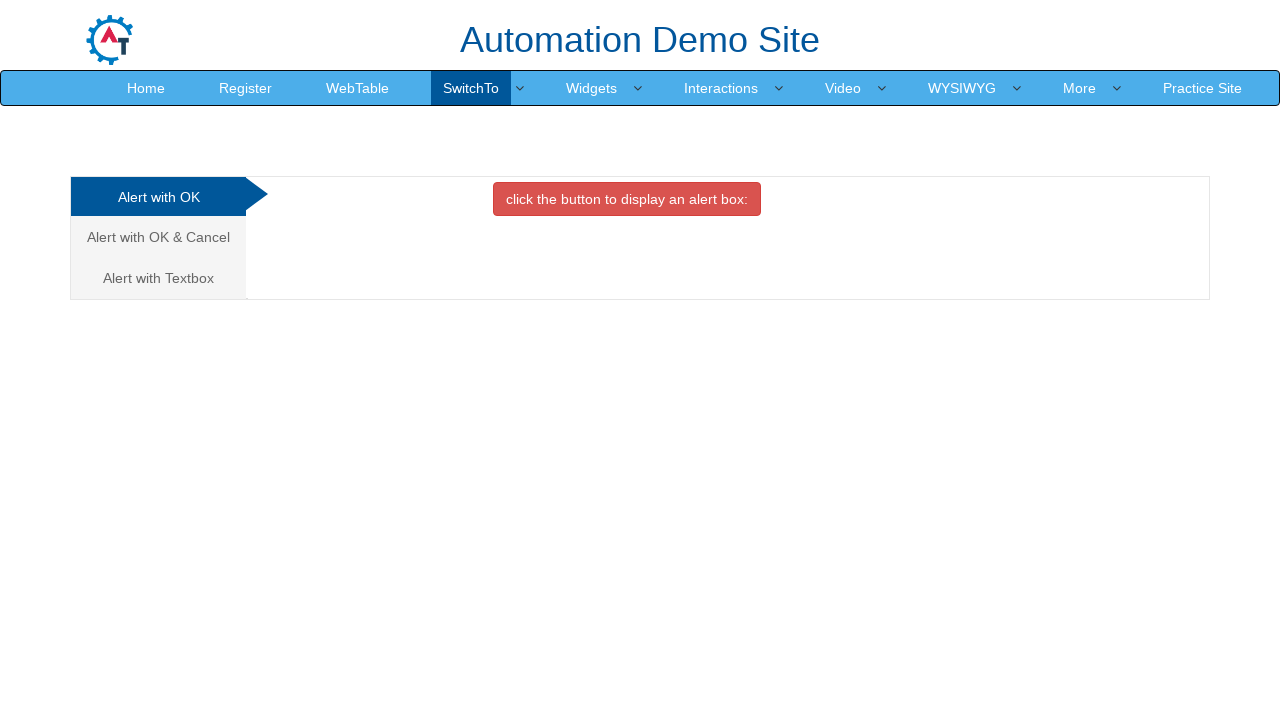

Set up dialog handler to accept alerts
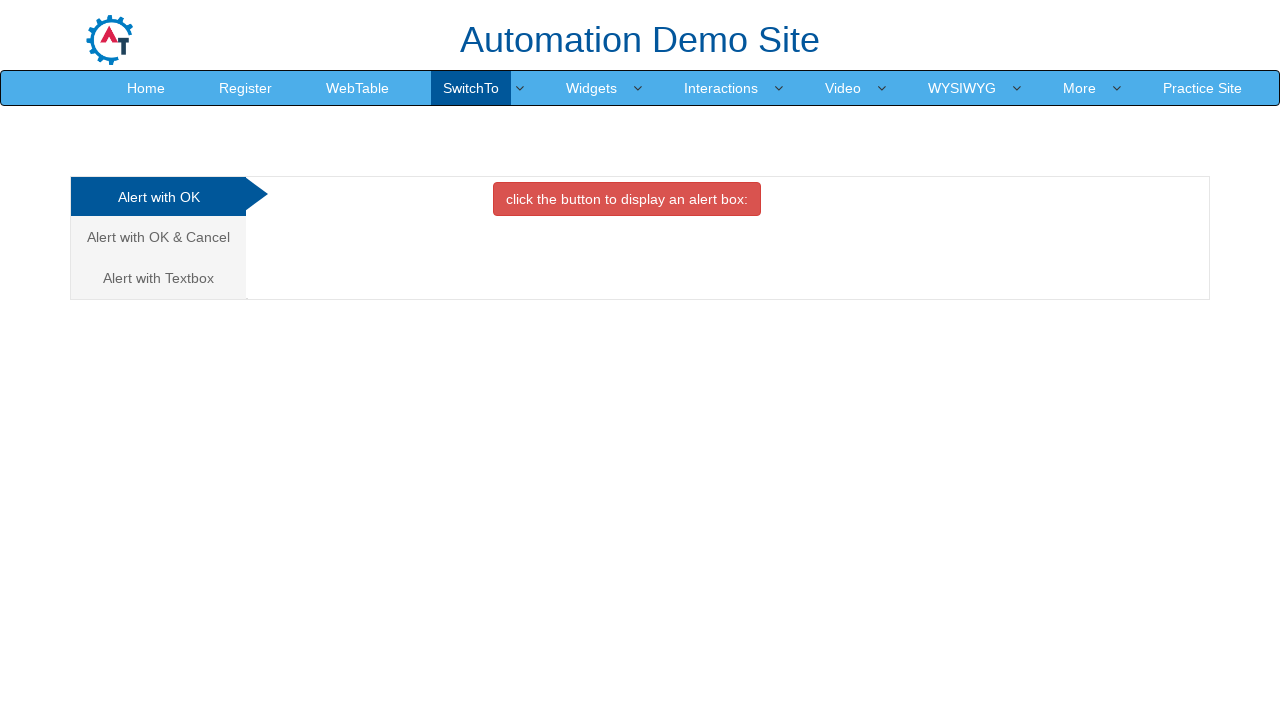

Clicked button to trigger simple alert at (627, 199) on button[onclick='alertbox()']
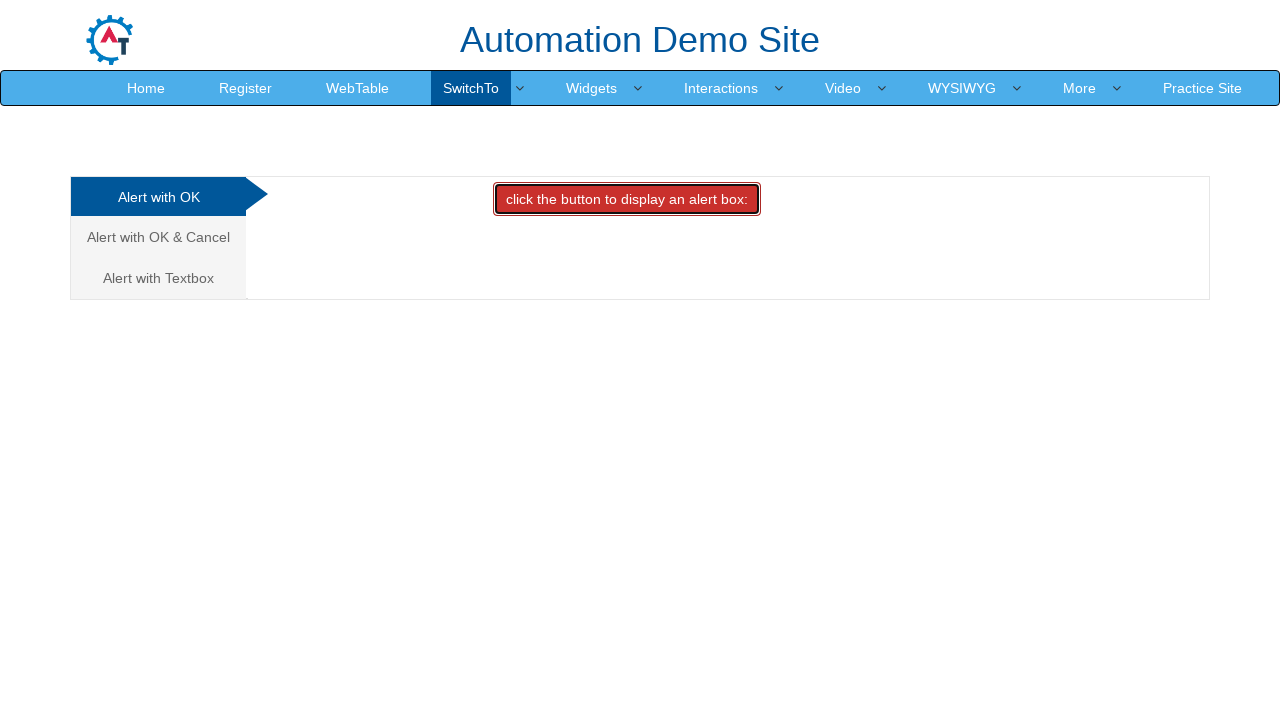

Waited for alert to be handled
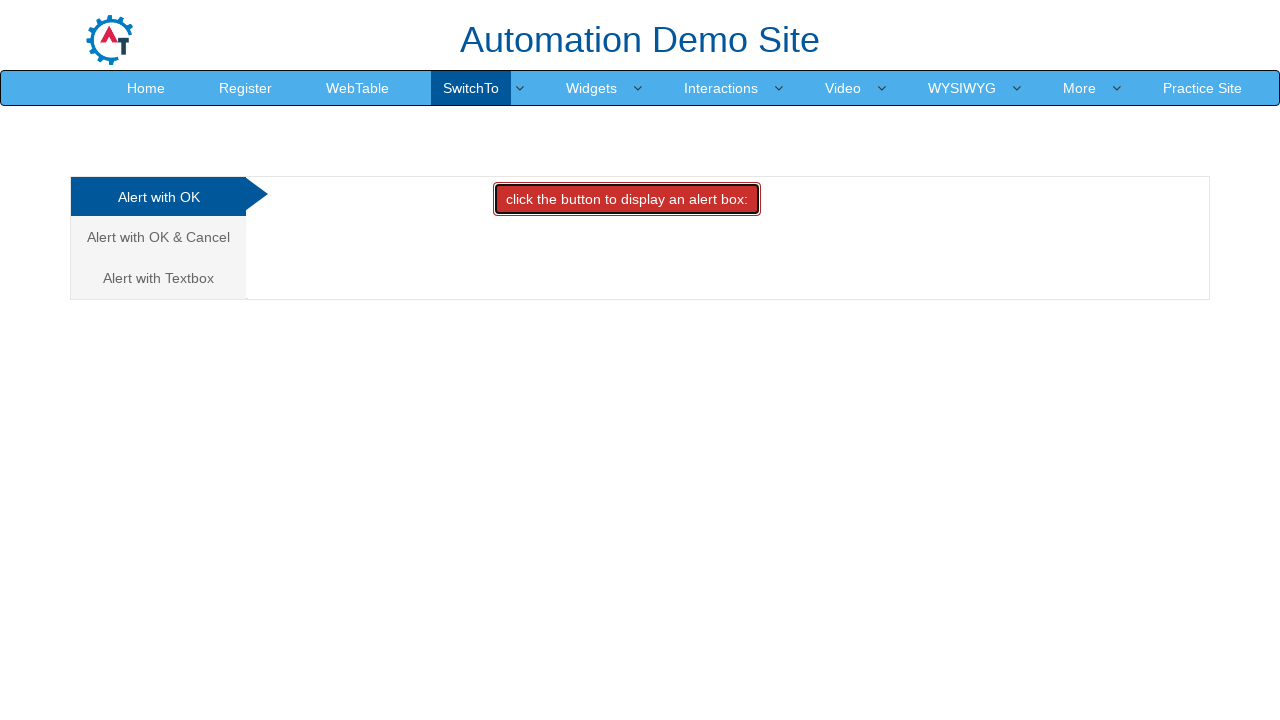

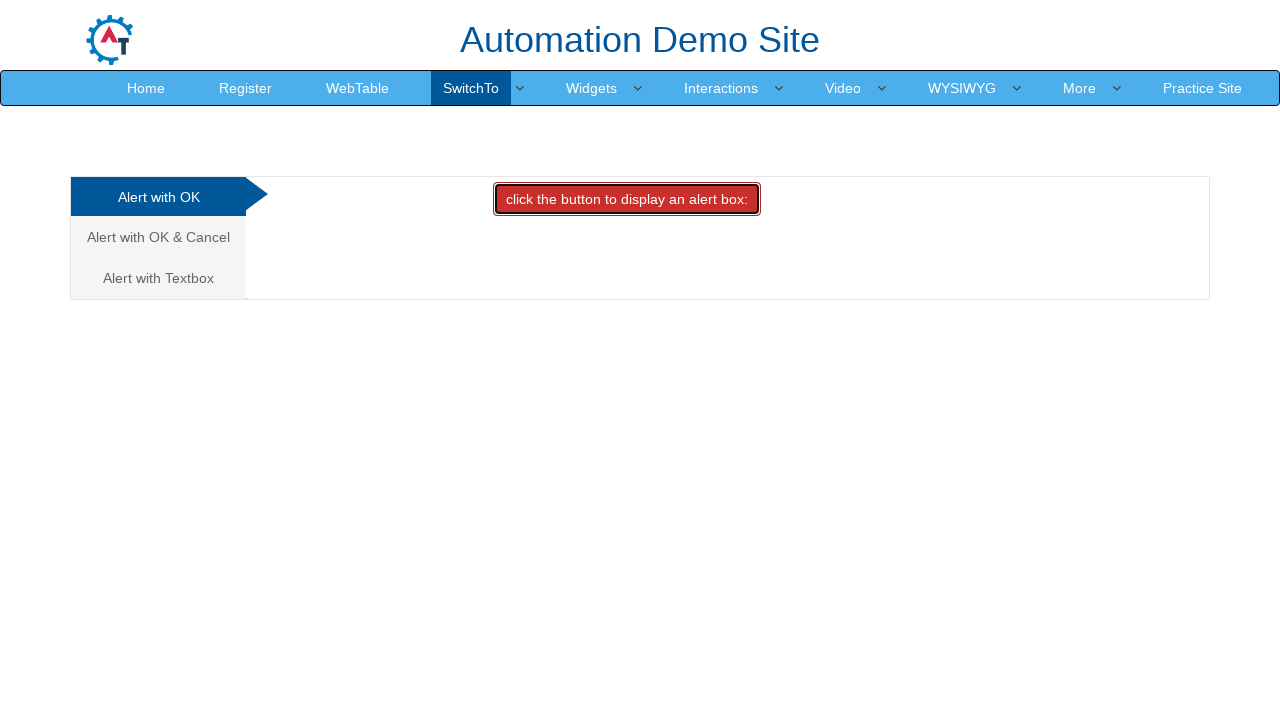